Tests implicit wait functionality by clicking a verify button and checking for a success message

Starting URL: http://suninjuly.github.io/wait1.html

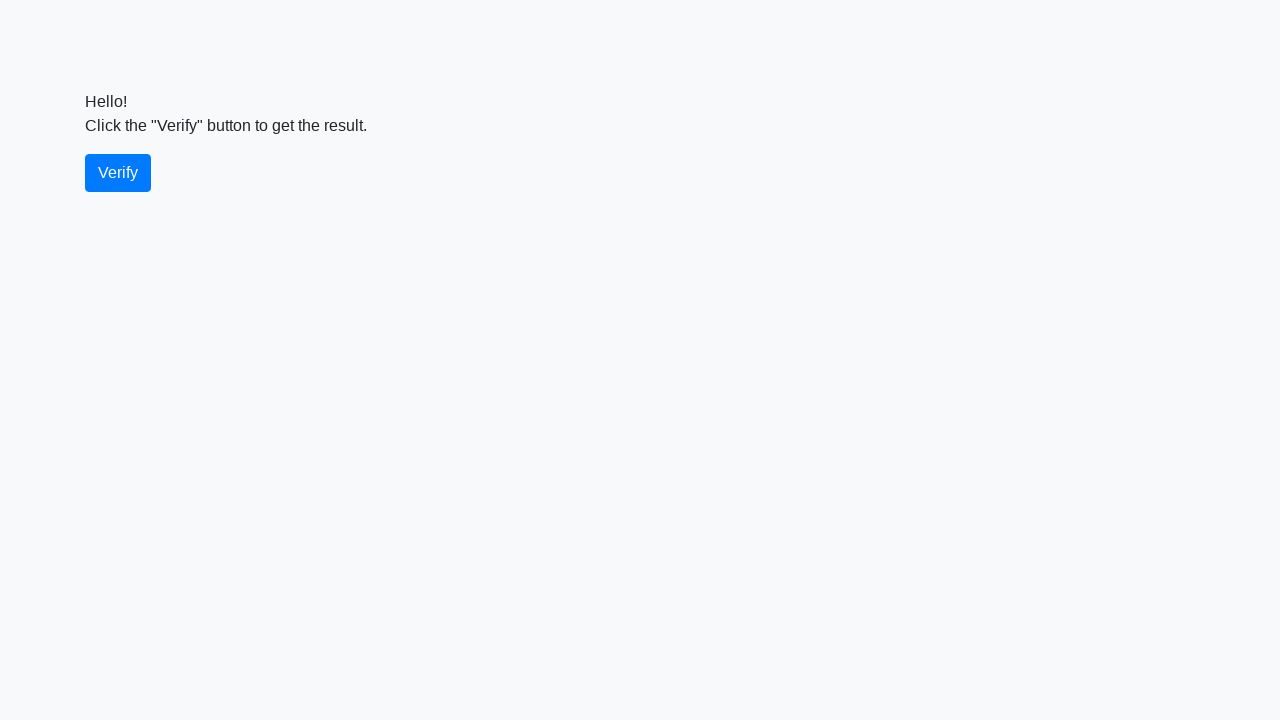

Clicked the verify button at (118, 173) on #verify
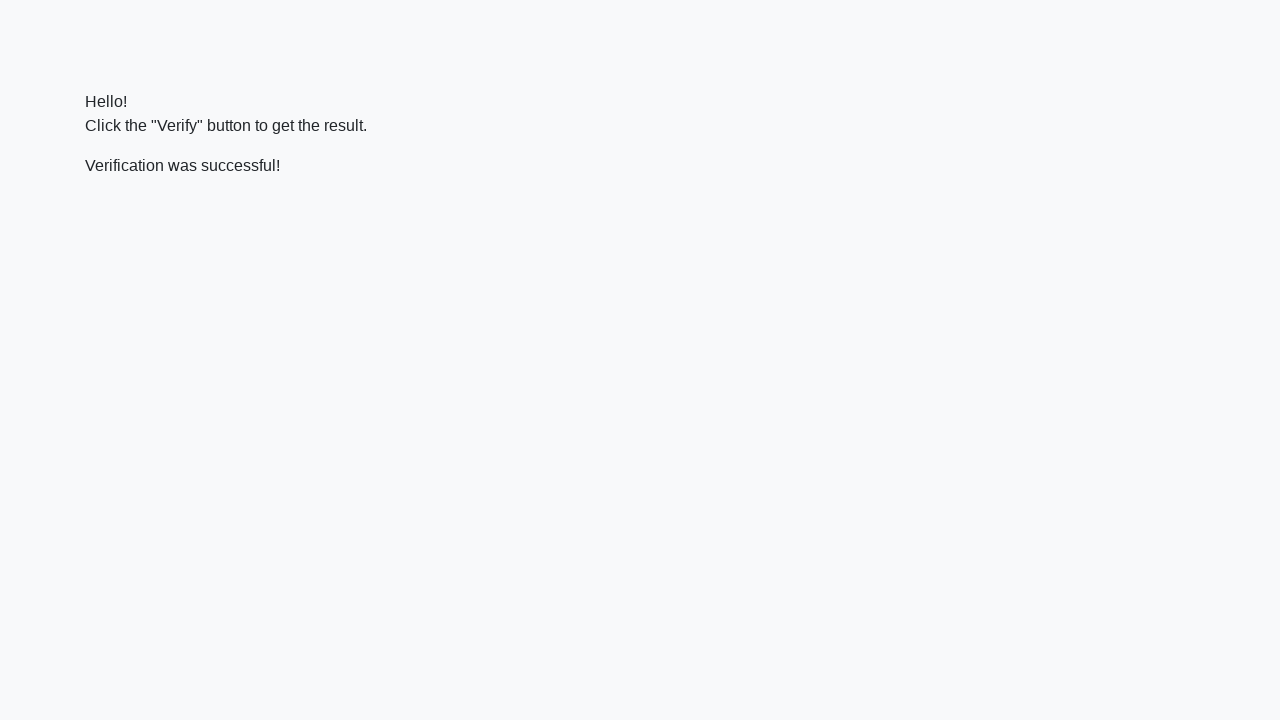

Success message appeared after implicit wait
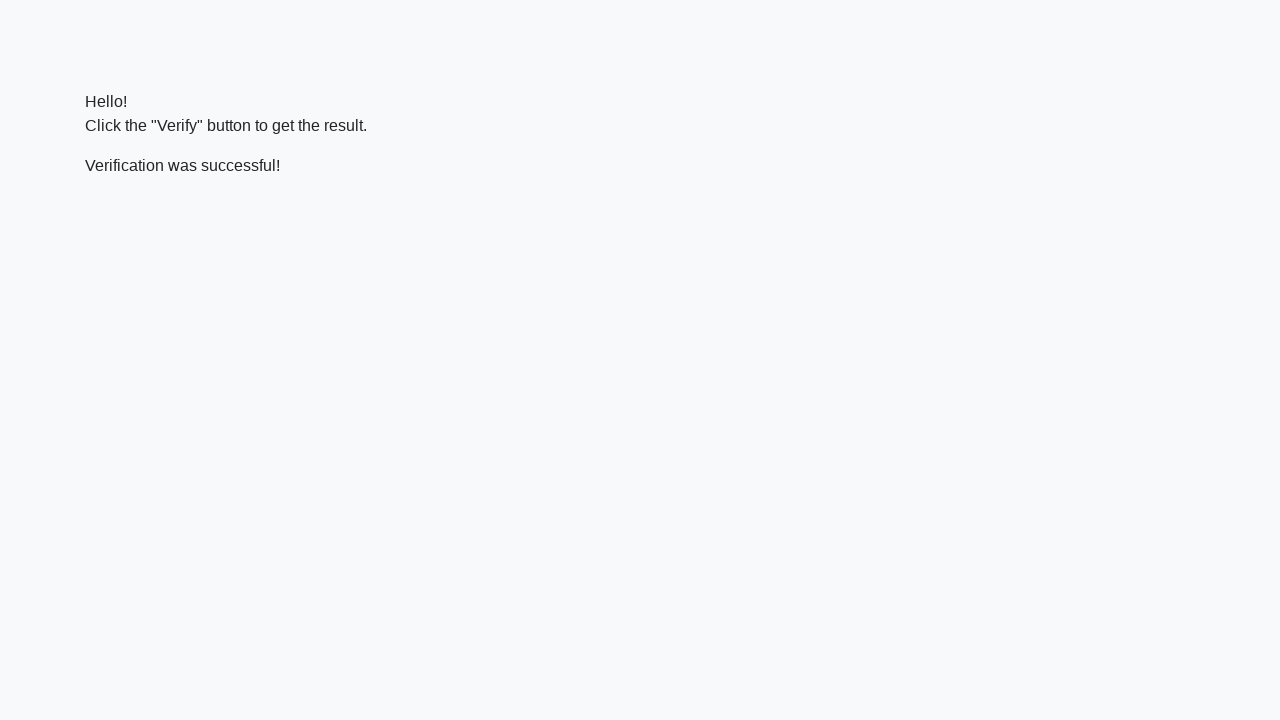

Verified success message contains 'successful' text
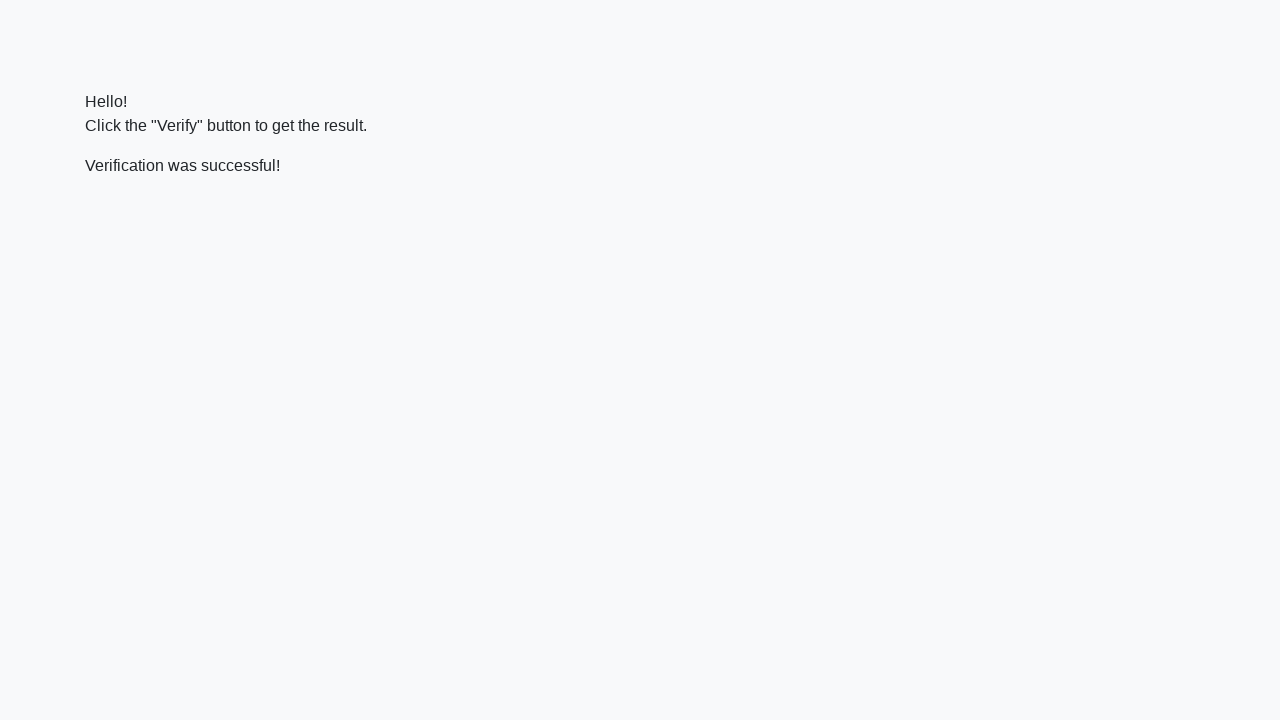

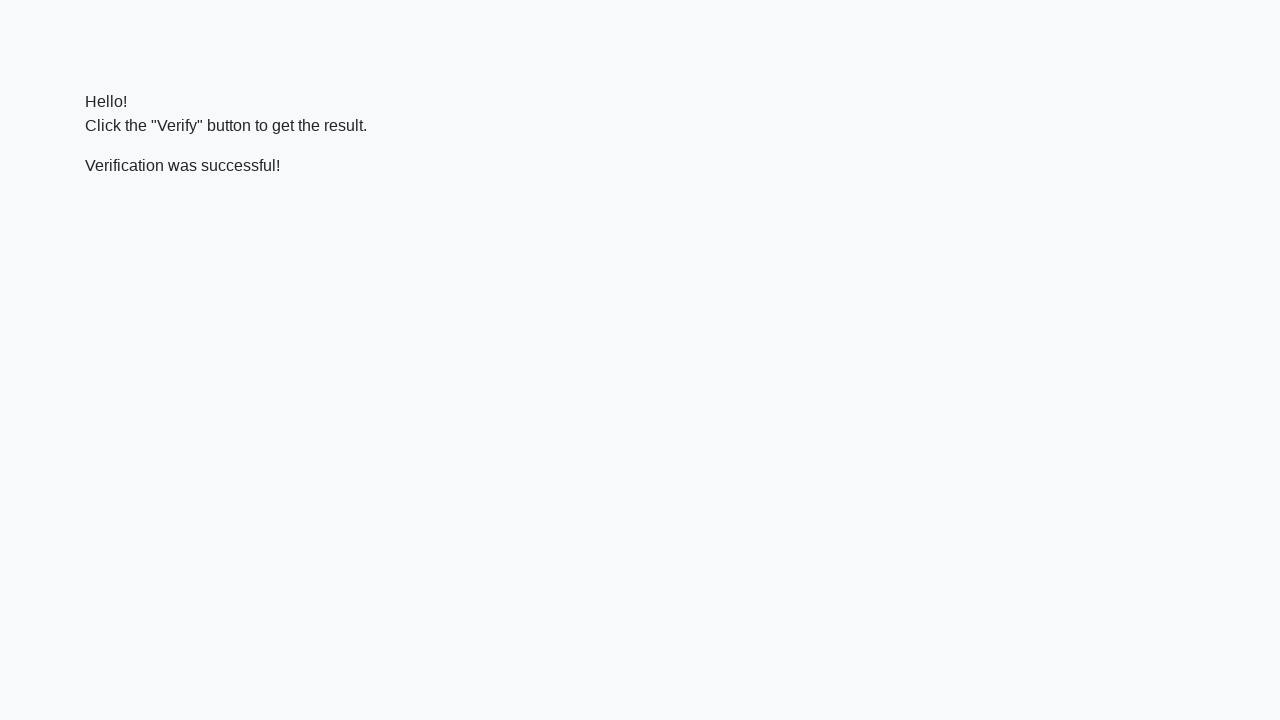